Navigates to the automation practice site and clicks on the My Account menu item

Starting URL: https://practice.automationtesting.in

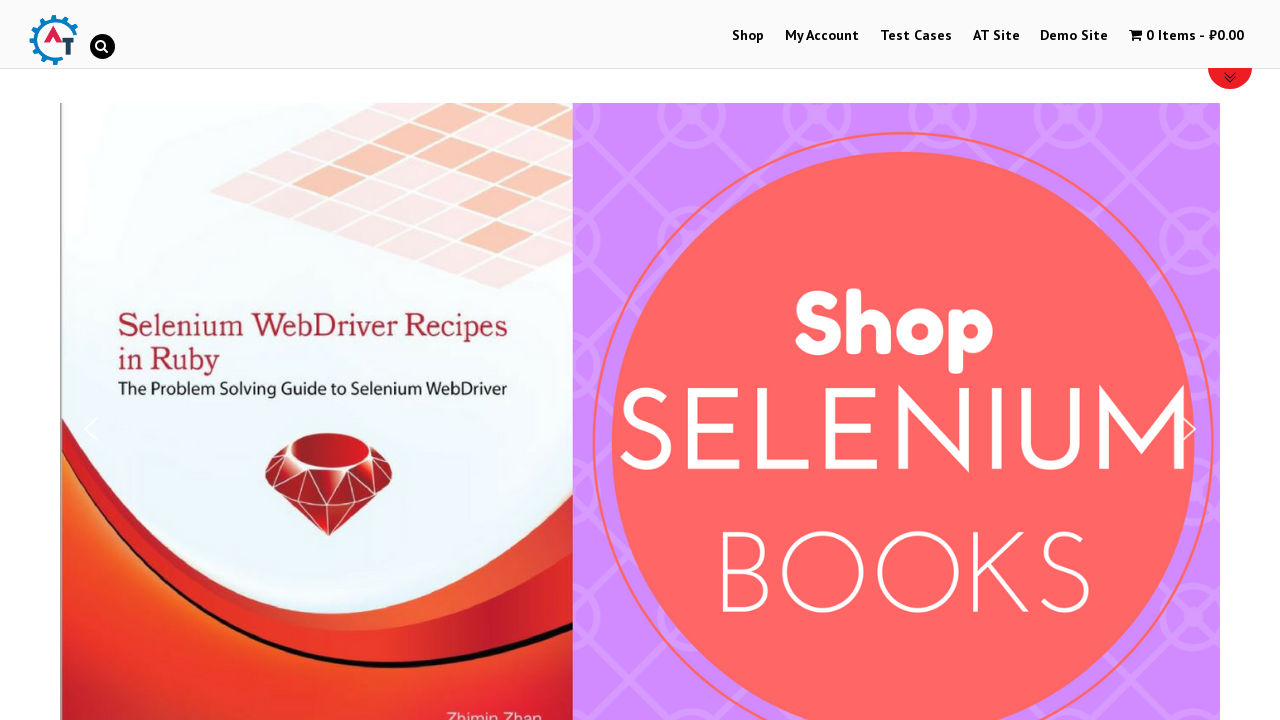

Navigated to automation practice site
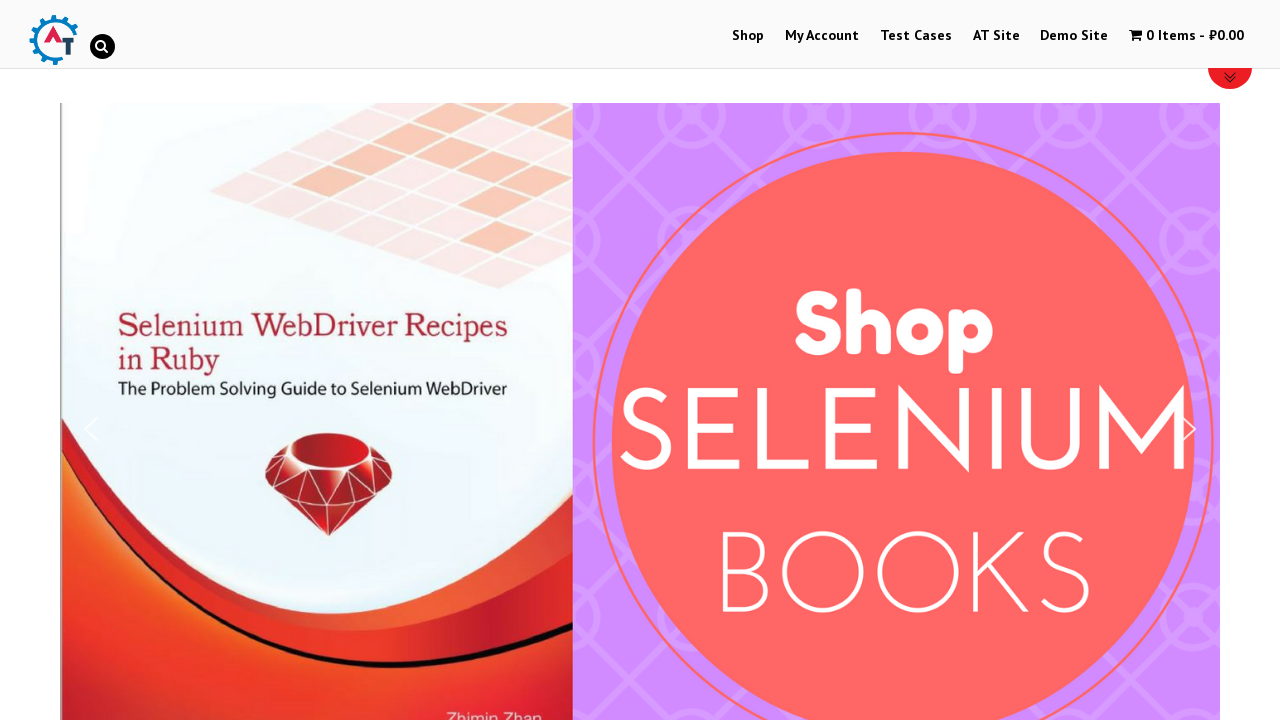

Clicked on My Account menu item at (822, 36) on #menu-item-50
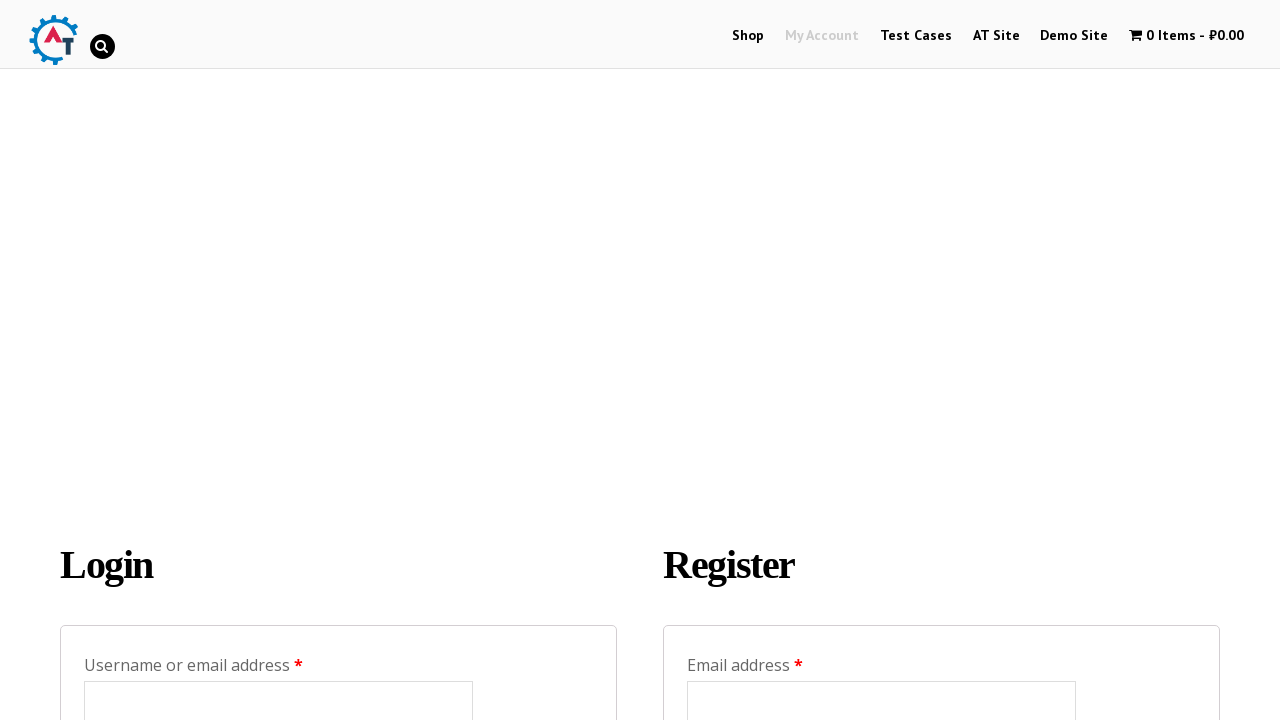

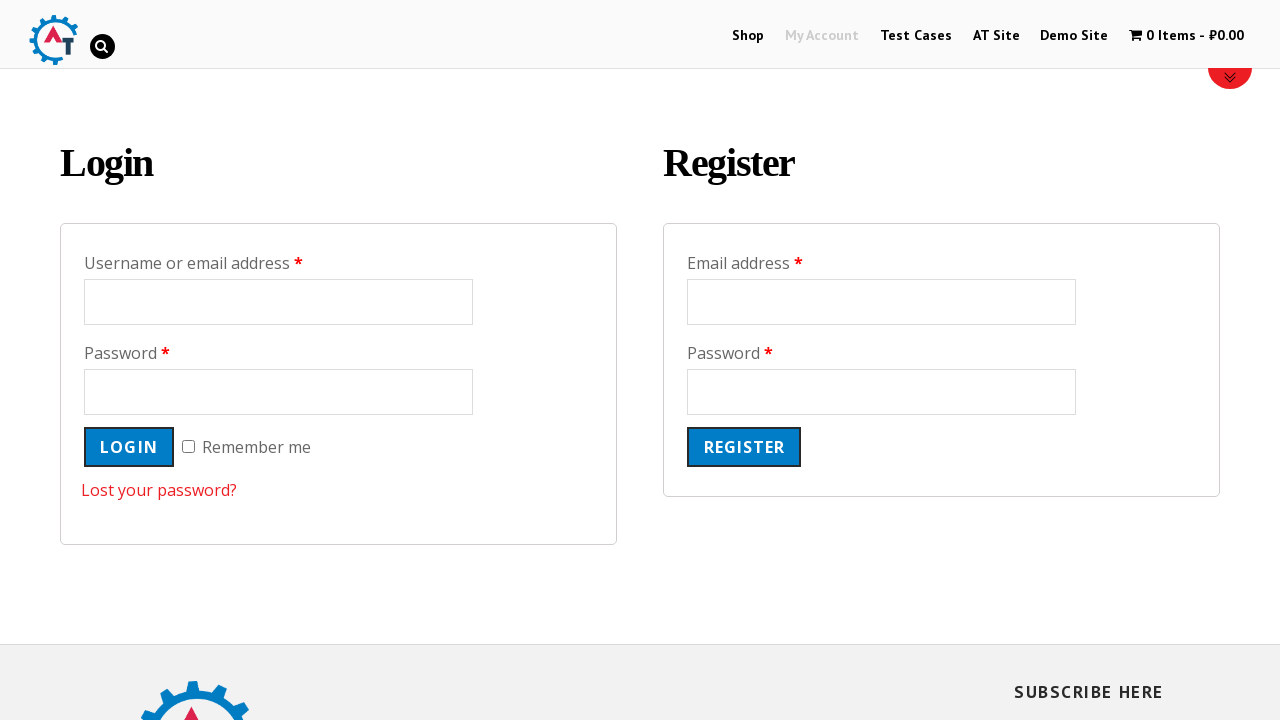